Navigates to Bloomingdale's homepage and waits for the page to load

Starting URL: https://bloomingdales.com/

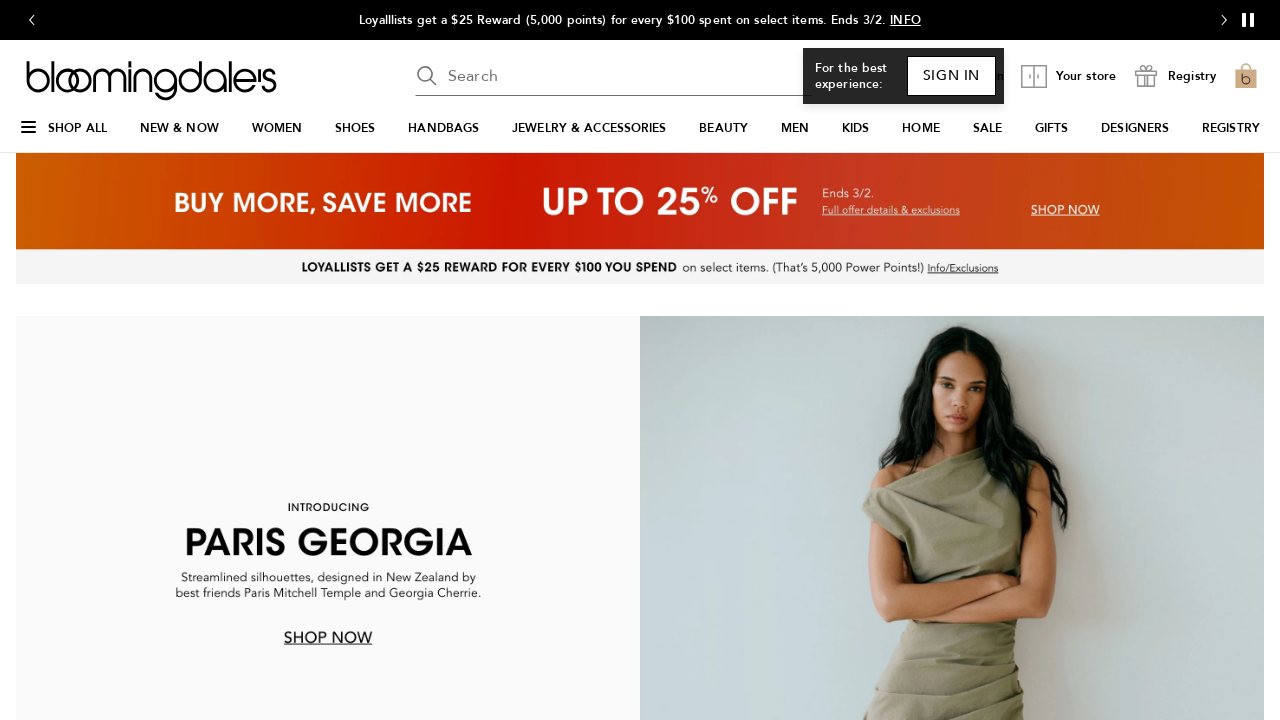

Waited for page DOM content to load
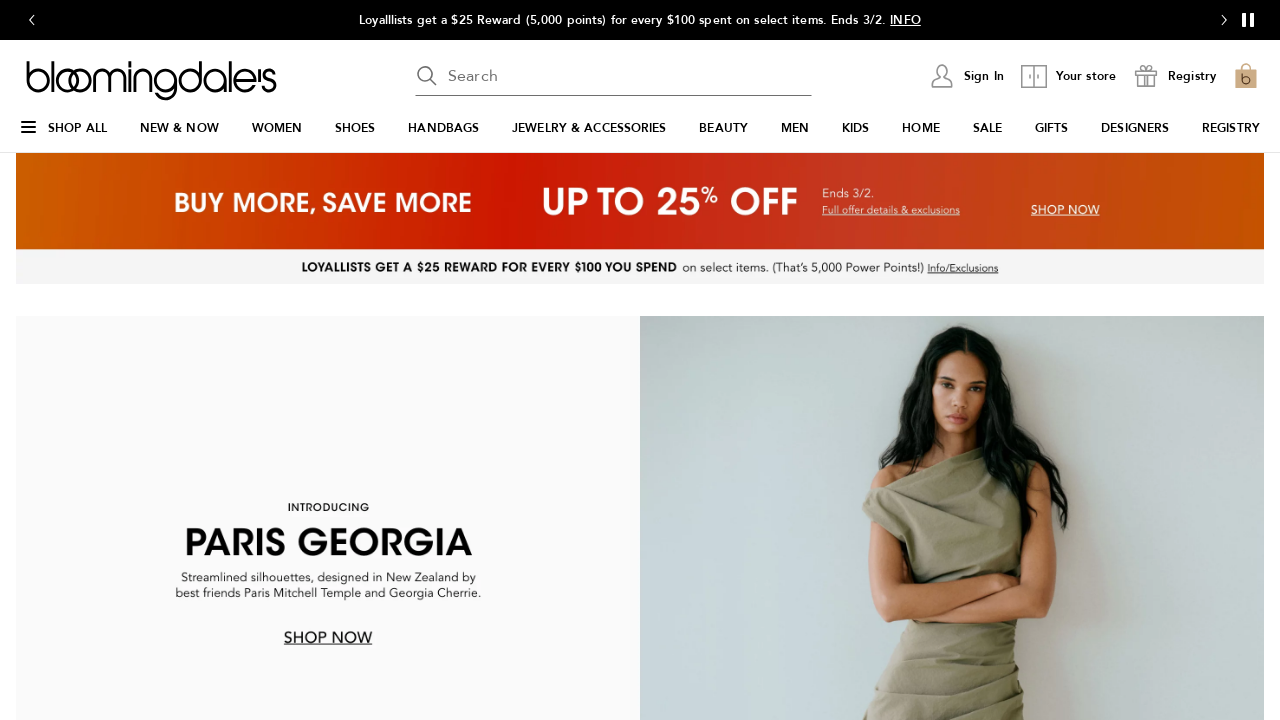

Verified main page content loaded by confirming body element is present
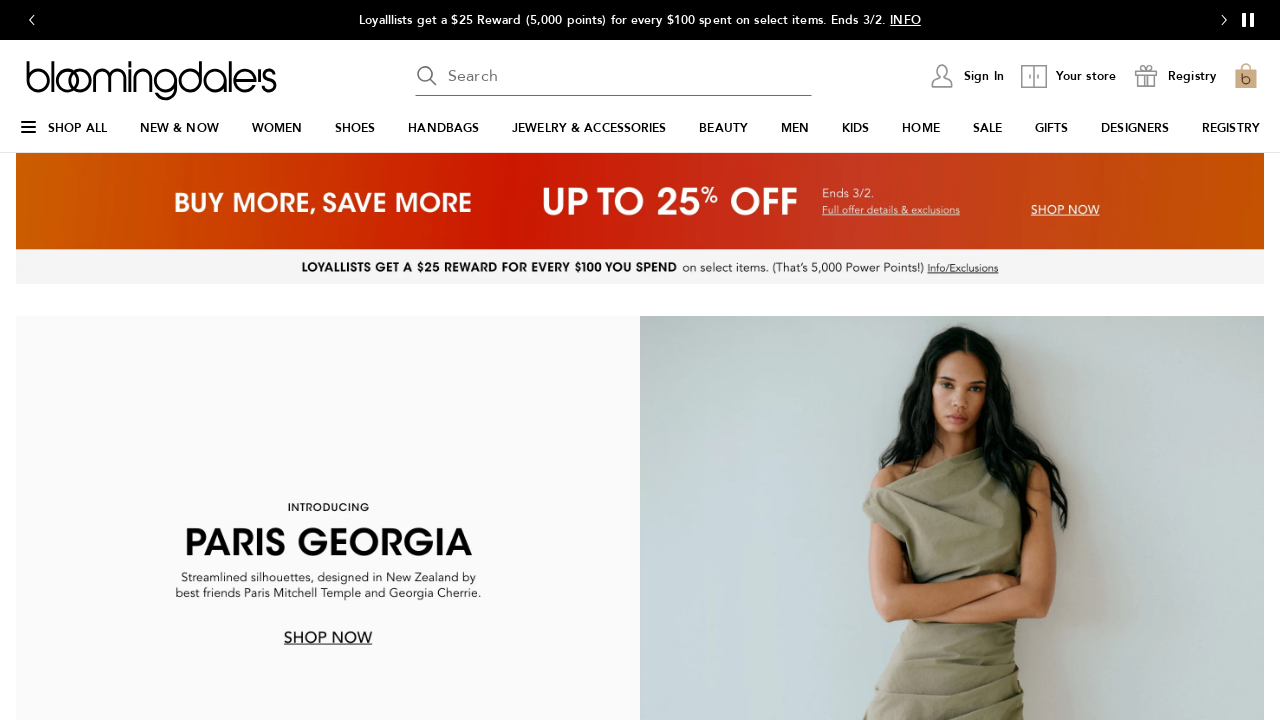

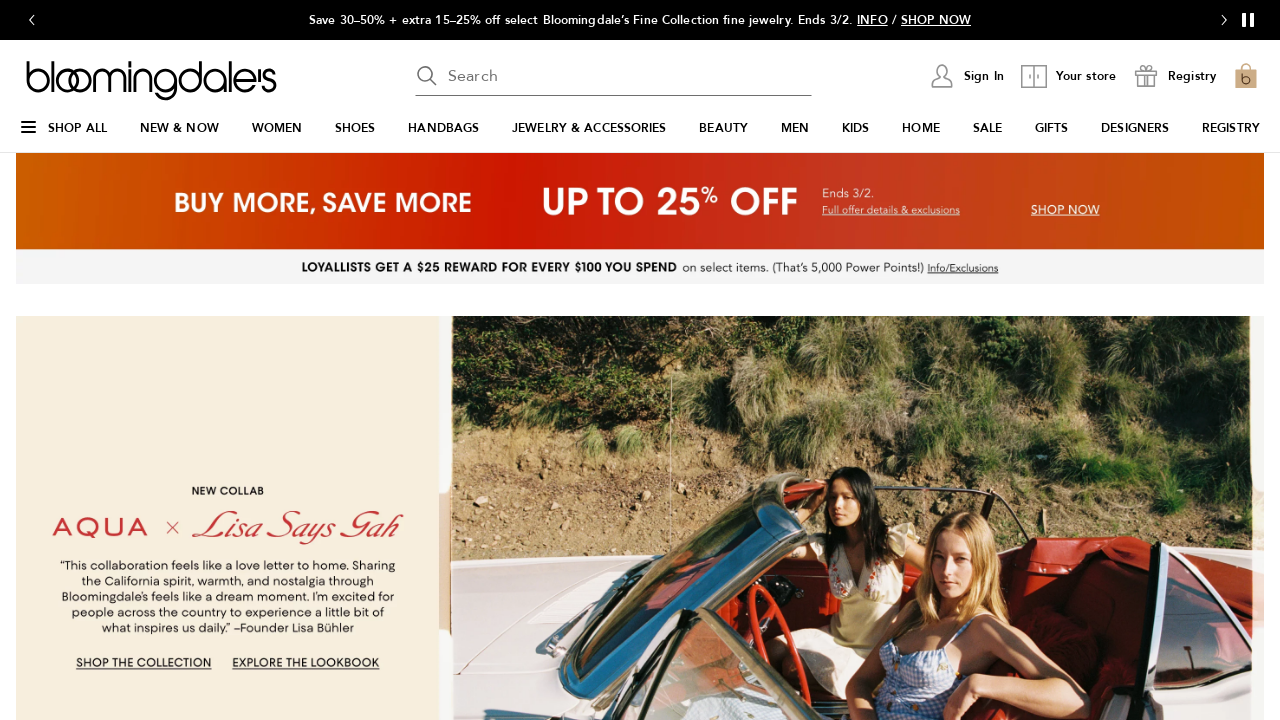